Tests footer links functionality by opening each link in the first column of the footer in a new tab and verifying they load correctly

Starting URL: https://rahulshettyacademy.com/AutomationPractice/

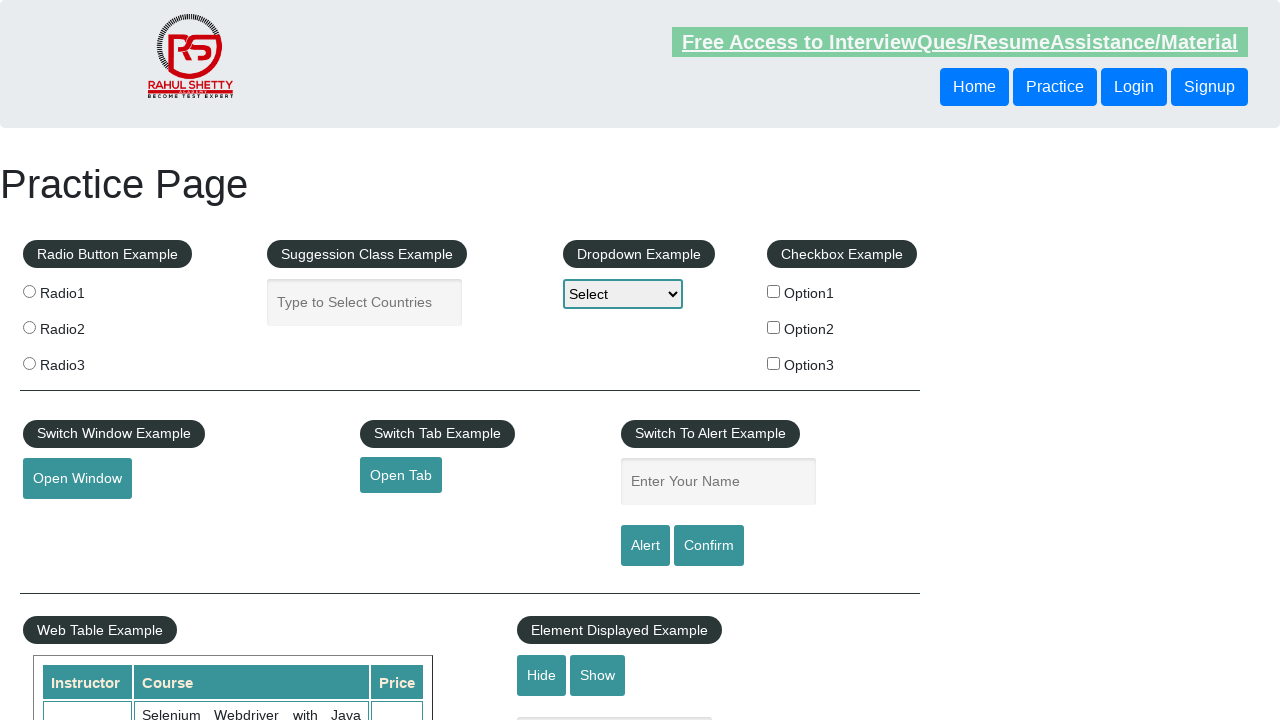

Located all links on page
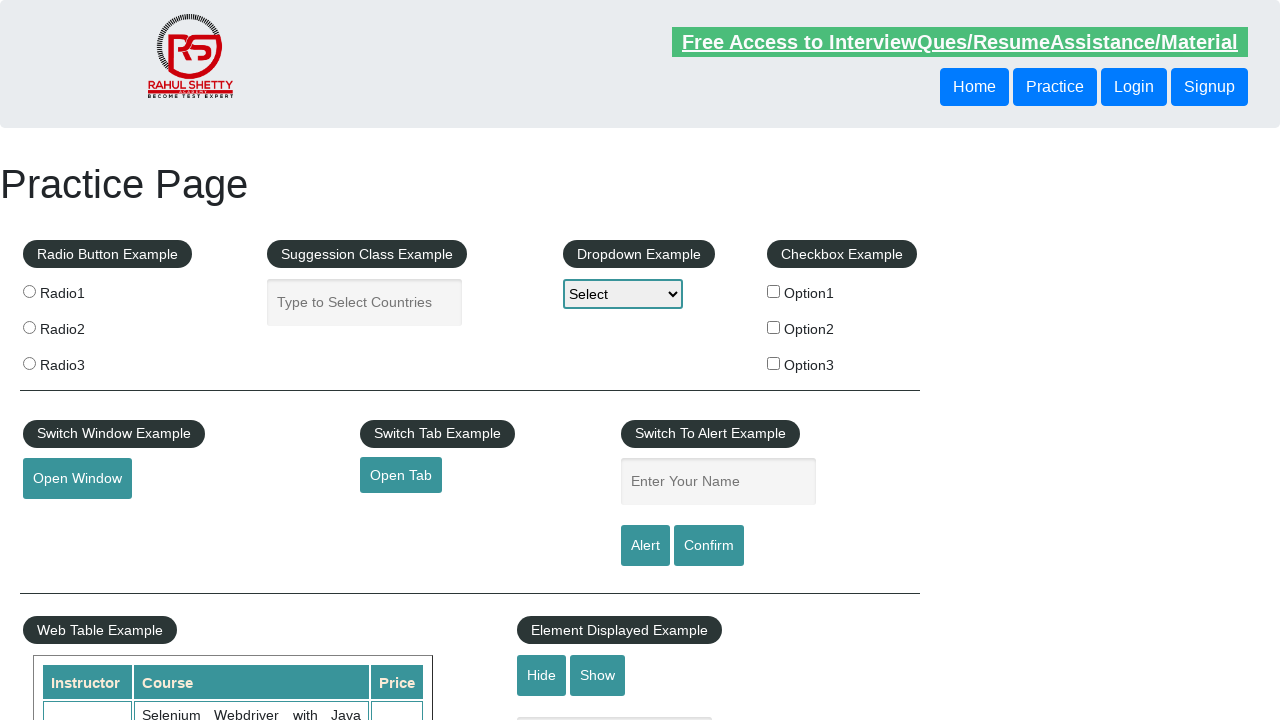

Located footer section (#gf-BIG)
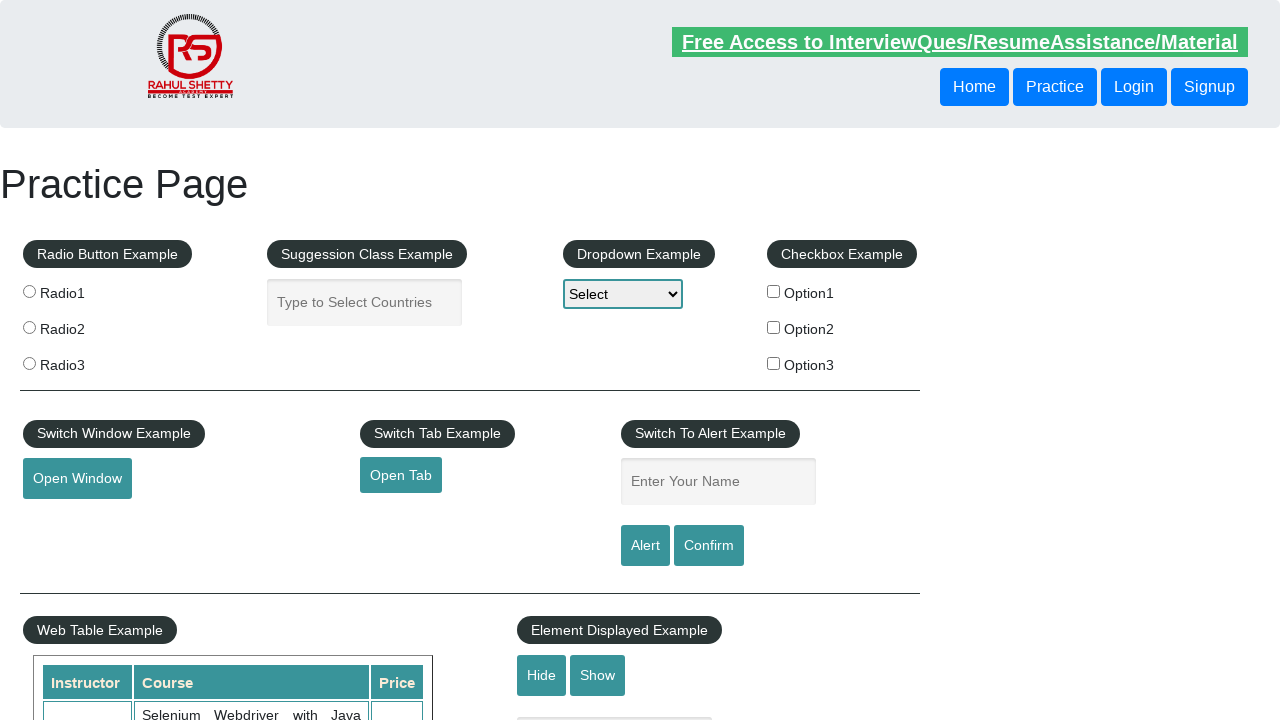

Located all links in footer section
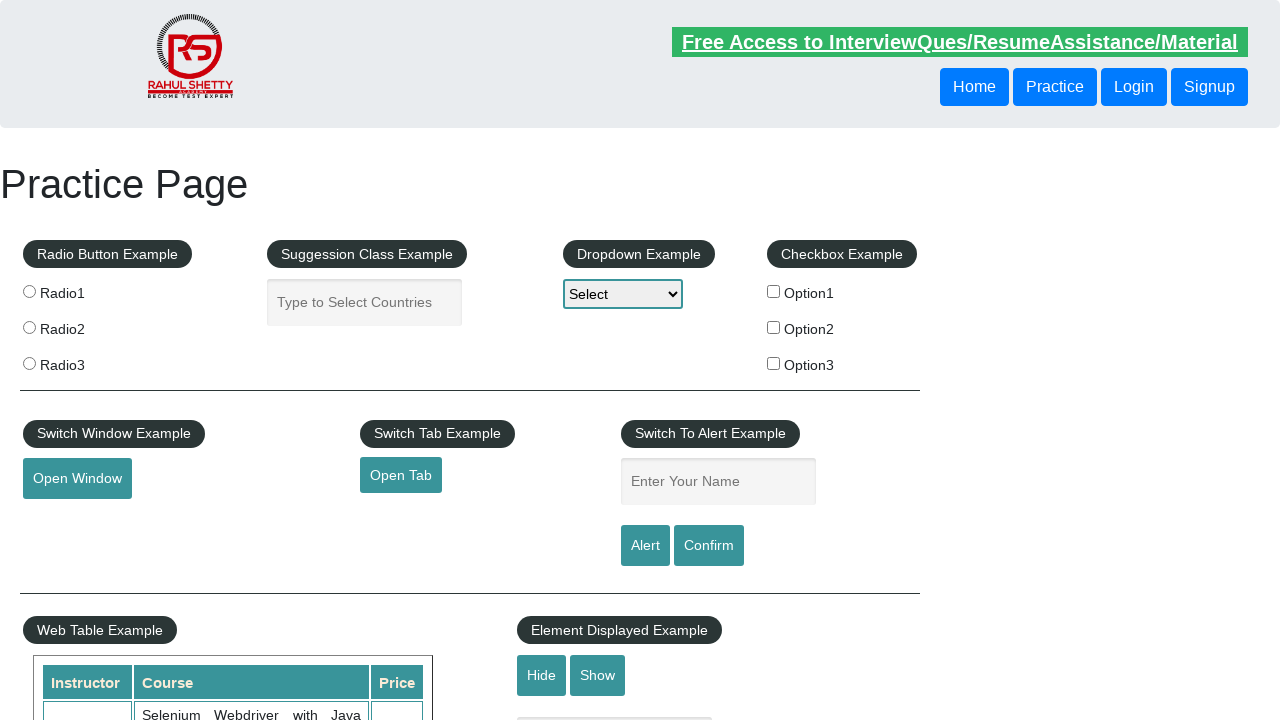

Located first column of footer table
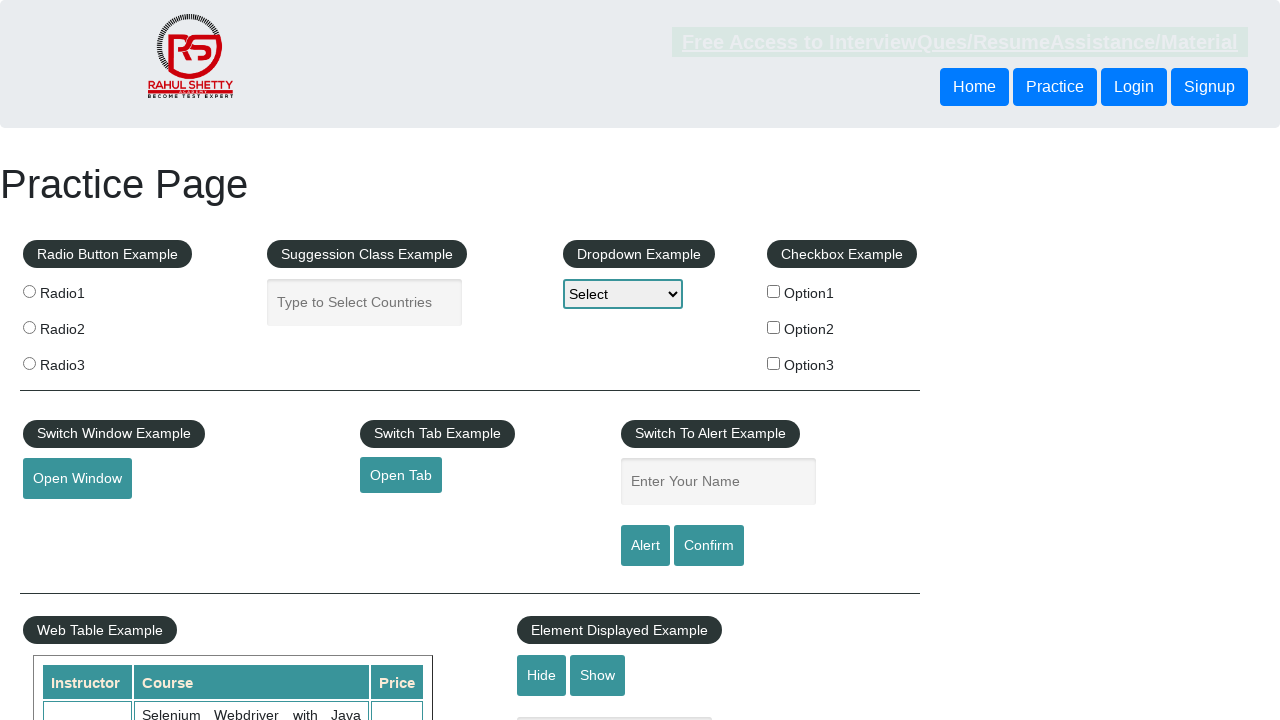

Located all links in first column of footer
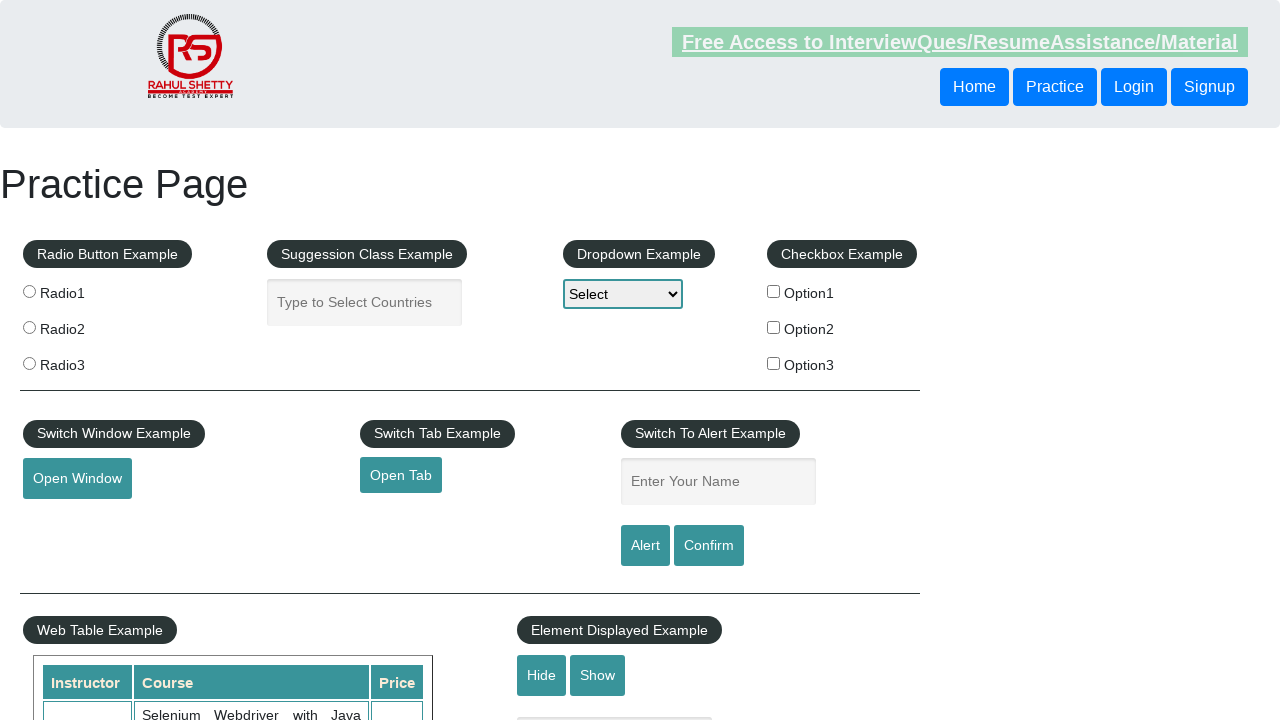

Located footer link at index 1
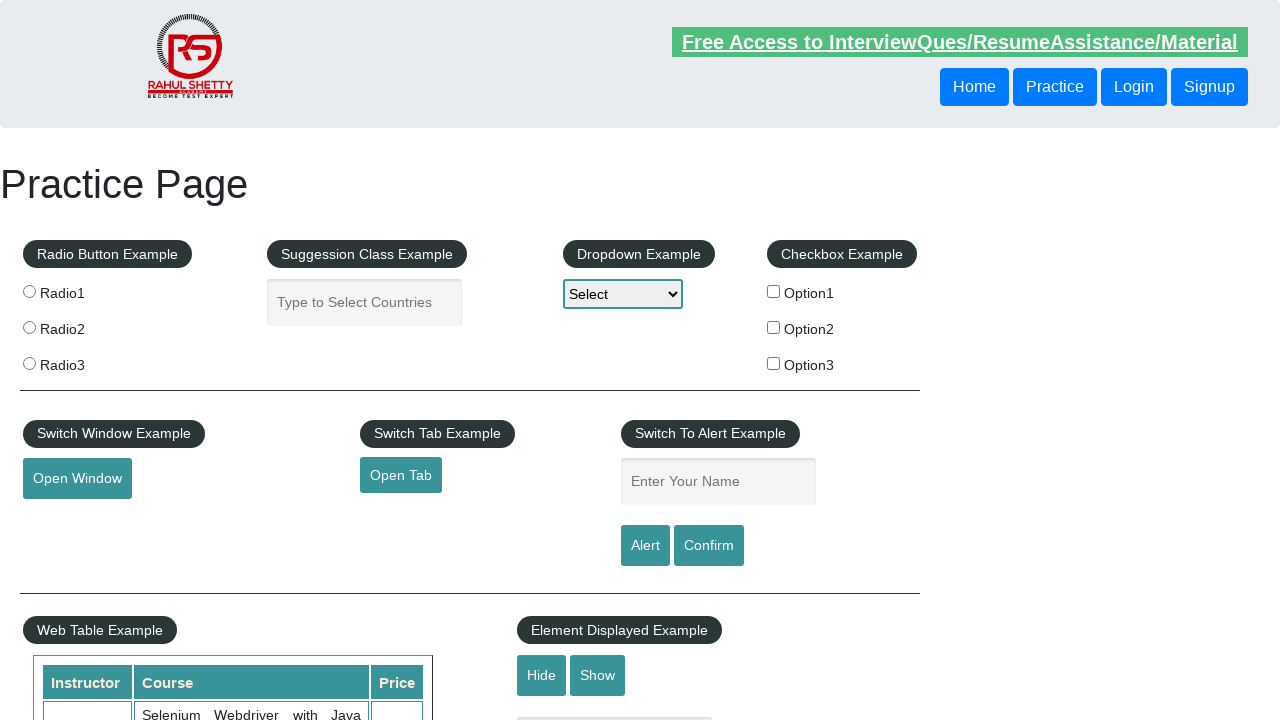

Opened footer link 1 in new tab using Ctrl+Click at (68, 520) on #gf-BIG >> xpath=//table/tbody/tr/td[1]/ul >> a >> nth=1
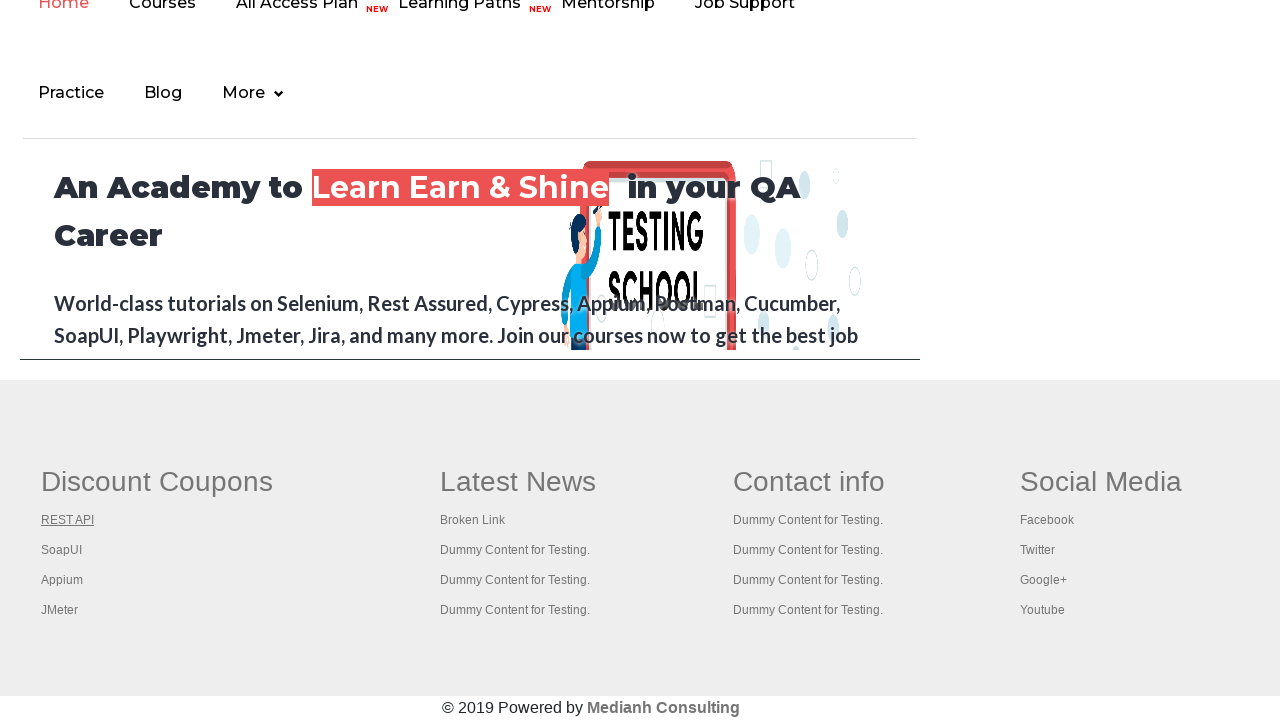

New page opened with title: REST API Tutorial
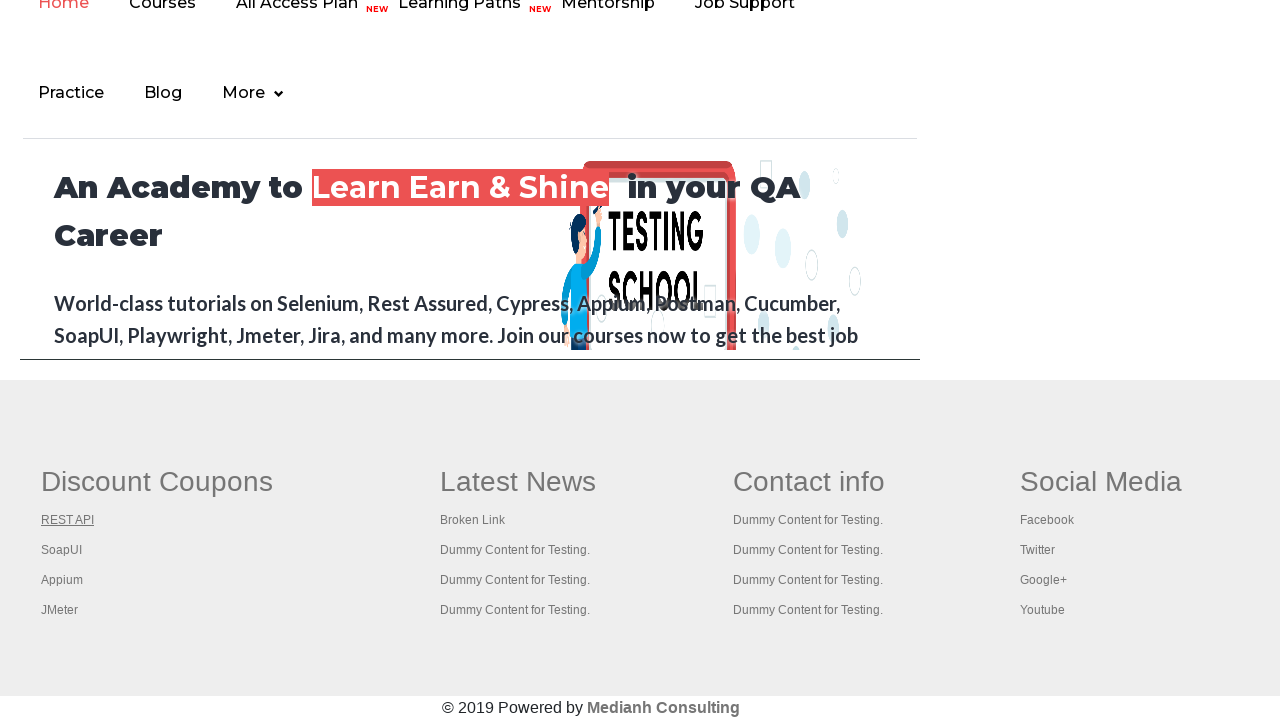

Closed new tab for footer link 1
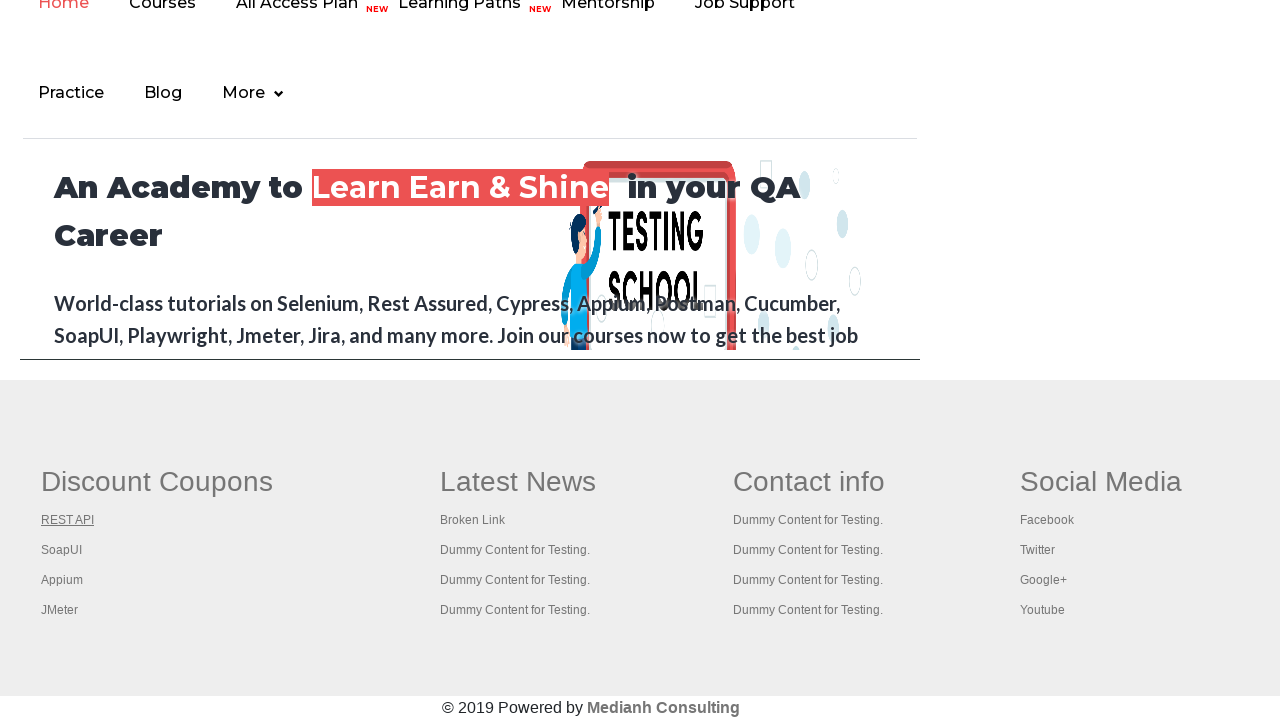

Located footer link at index 2
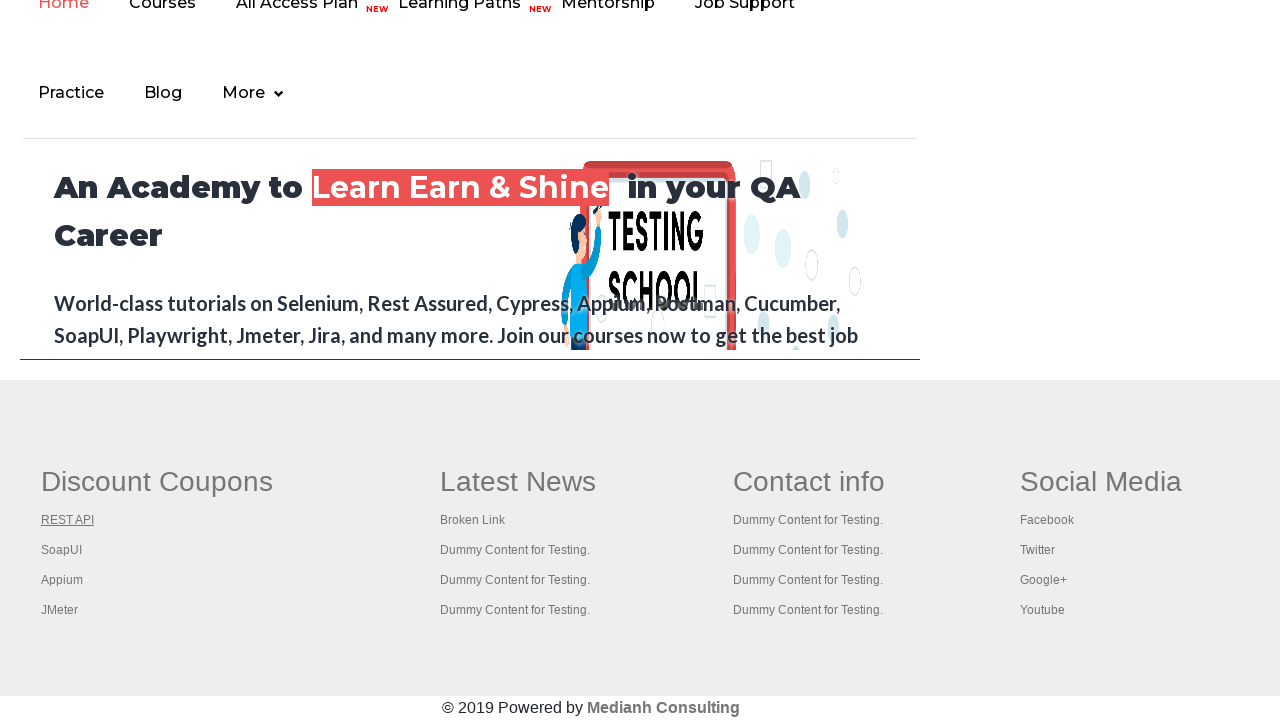

Opened footer link 2 in new tab using Ctrl+Click at (62, 550) on #gf-BIG >> xpath=//table/tbody/tr/td[1]/ul >> a >> nth=2
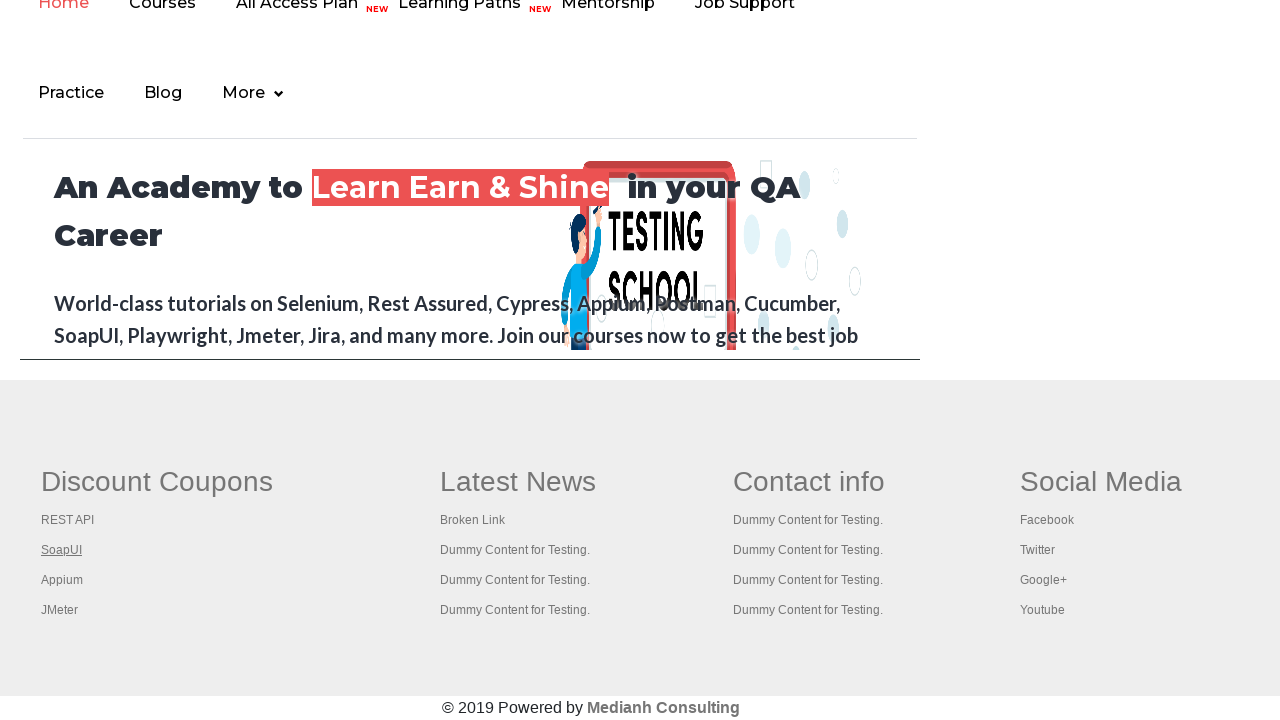

New page opened with title: The World’s Most Popular API Testing Tool | SoapUI
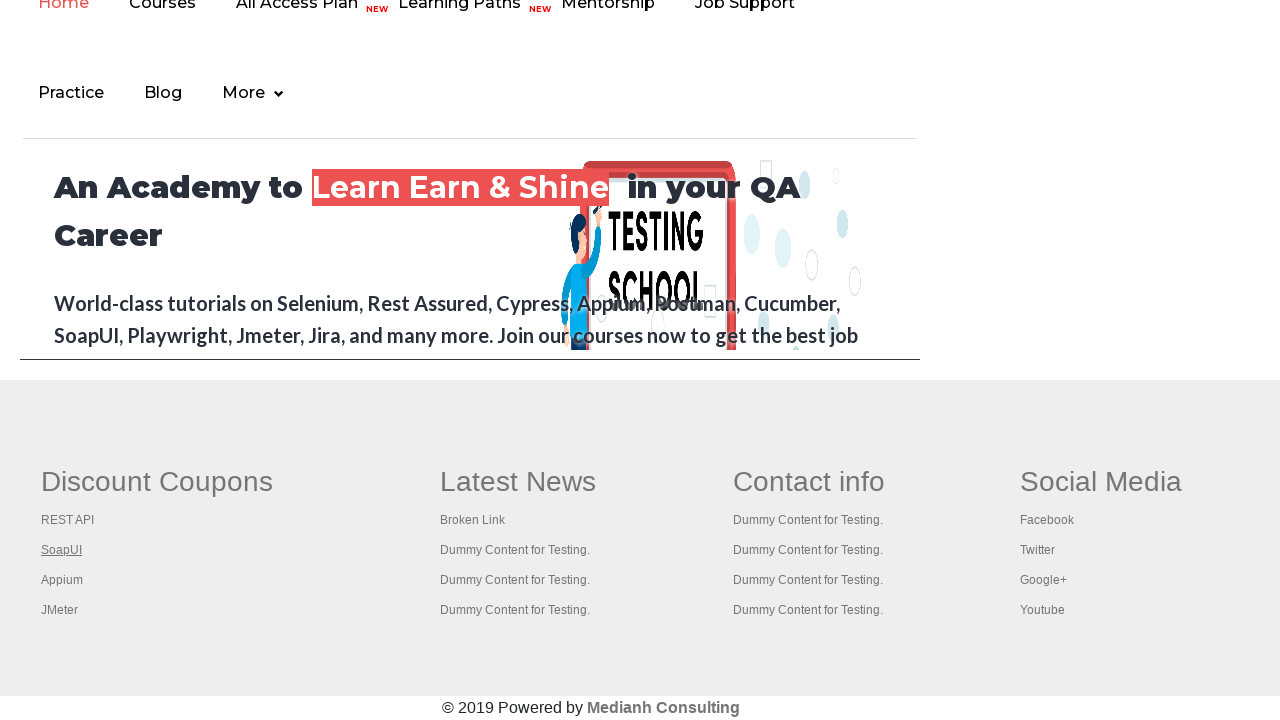

Closed new tab for footer link 2
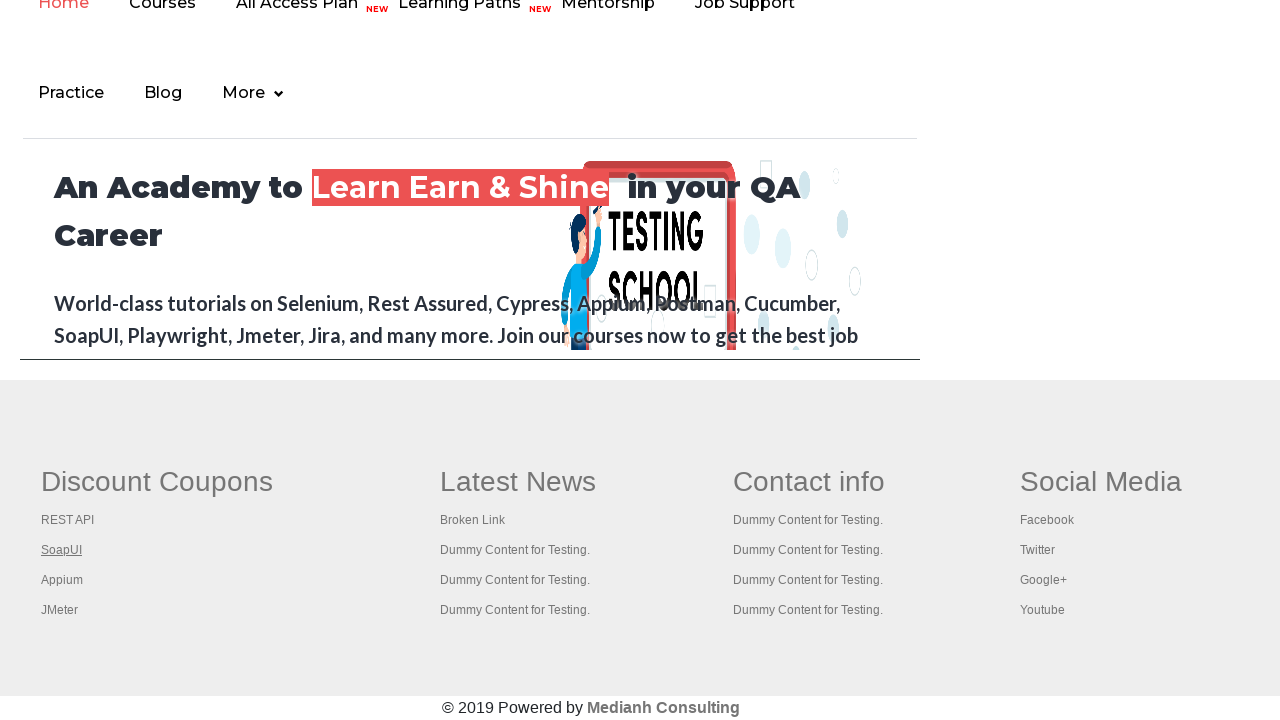

Located footer link at index 3
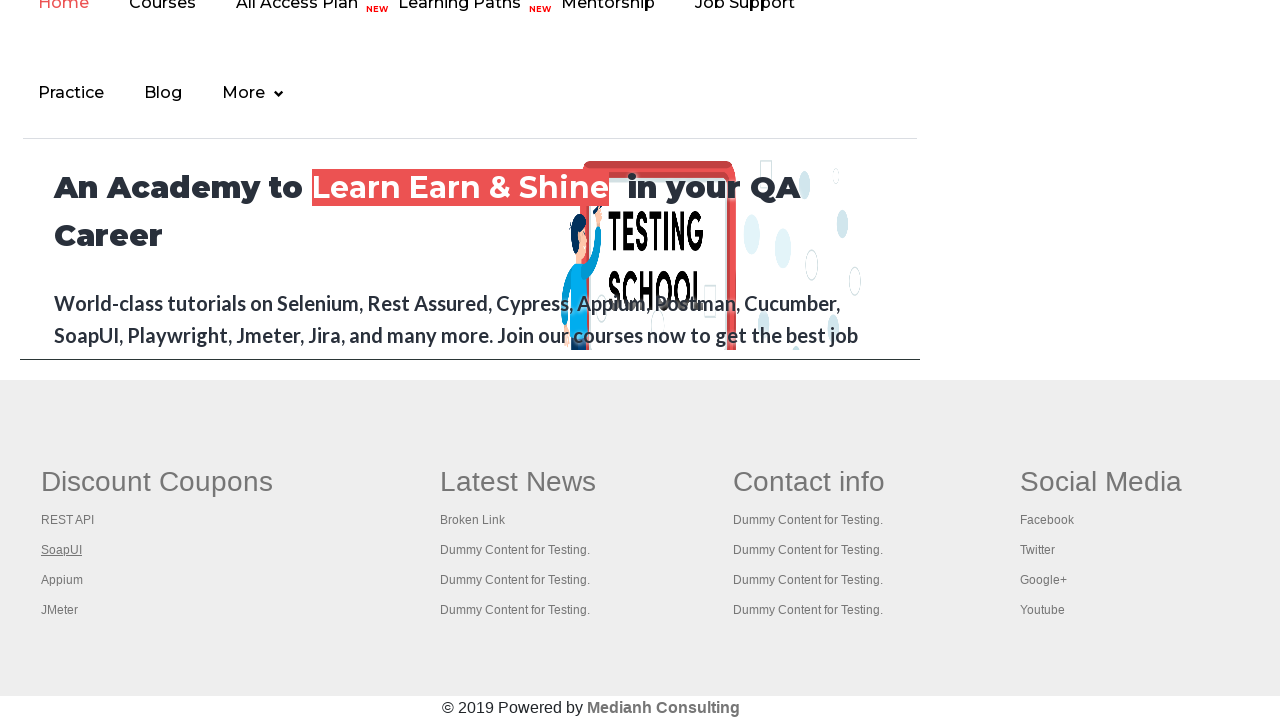

Opened footer link 3 in new tab using Ctrl+Click at (62, 580) on #gf-BIG >> xpath=//table/tbody/tr/td[1]/ul >> a >> nth=3
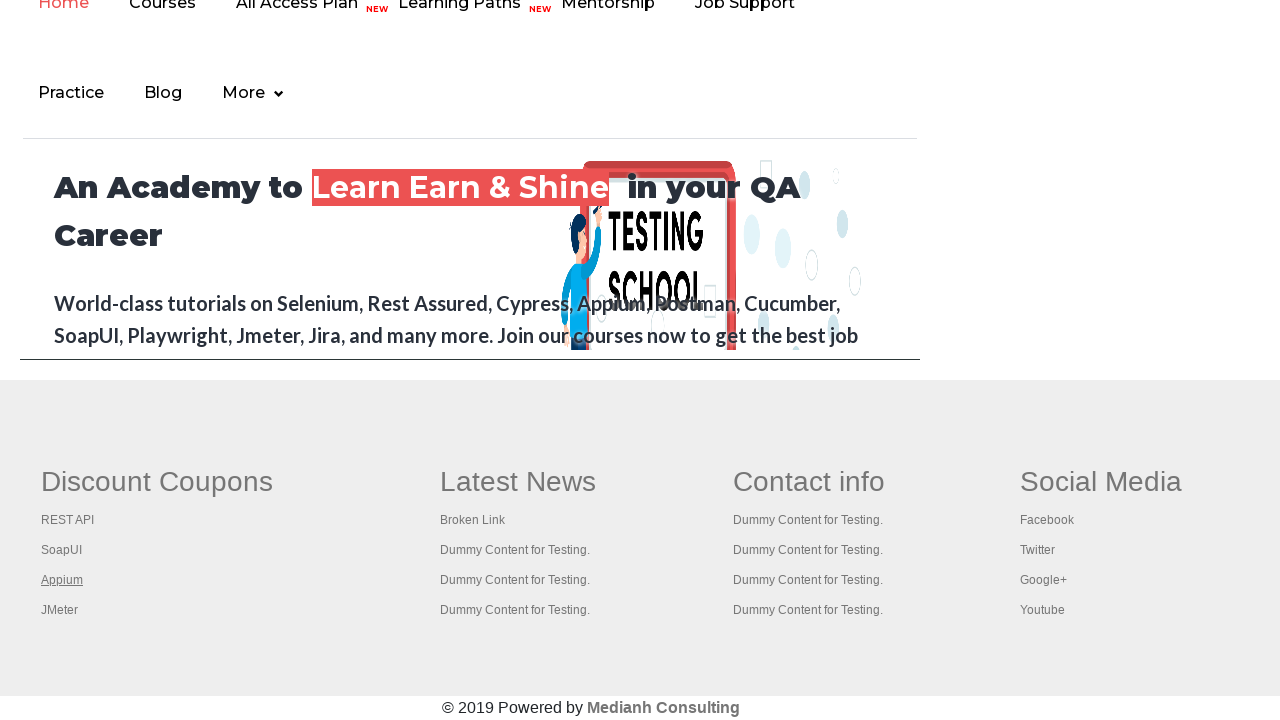

New page opened with title: 
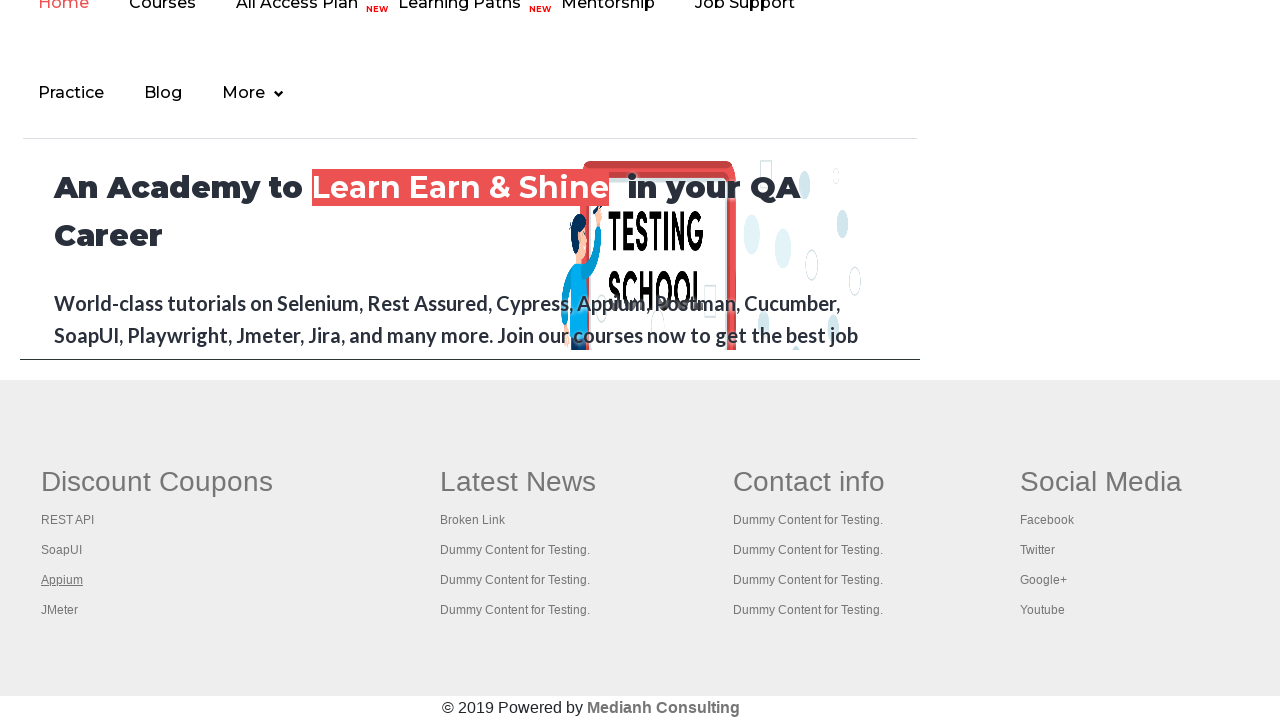

Closed new tab for footer link 3
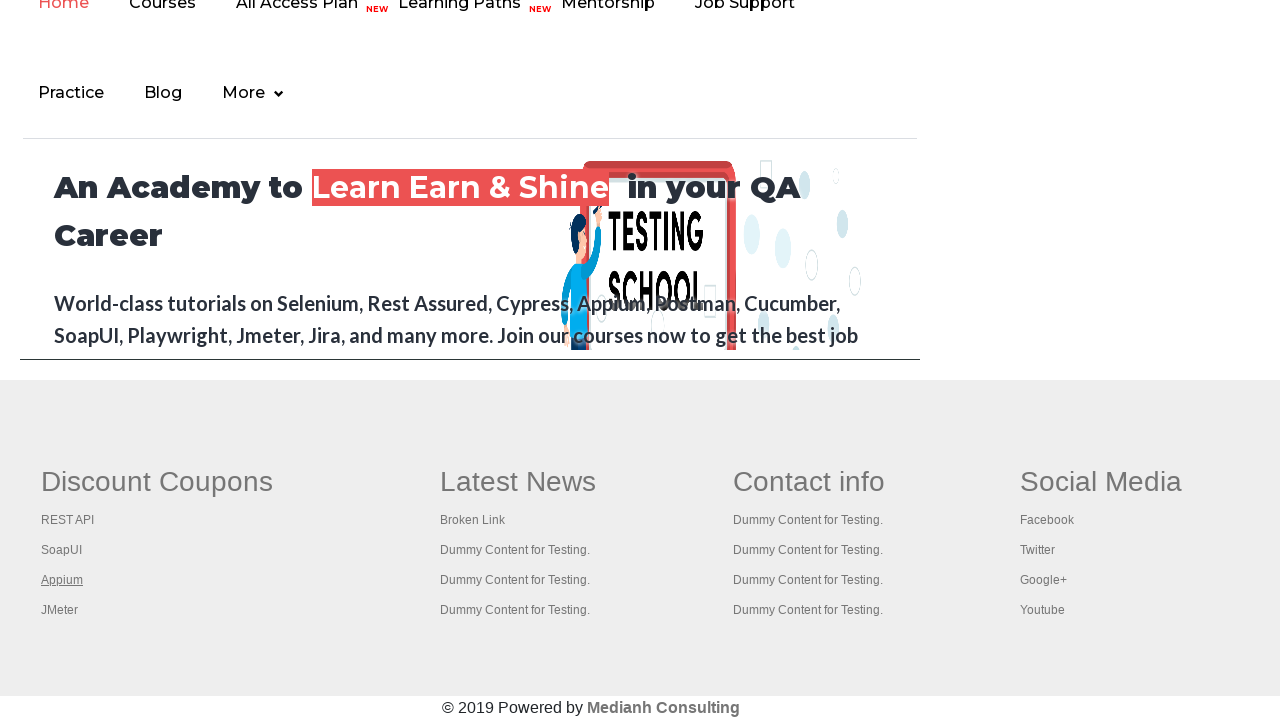

Located footer link at index 4
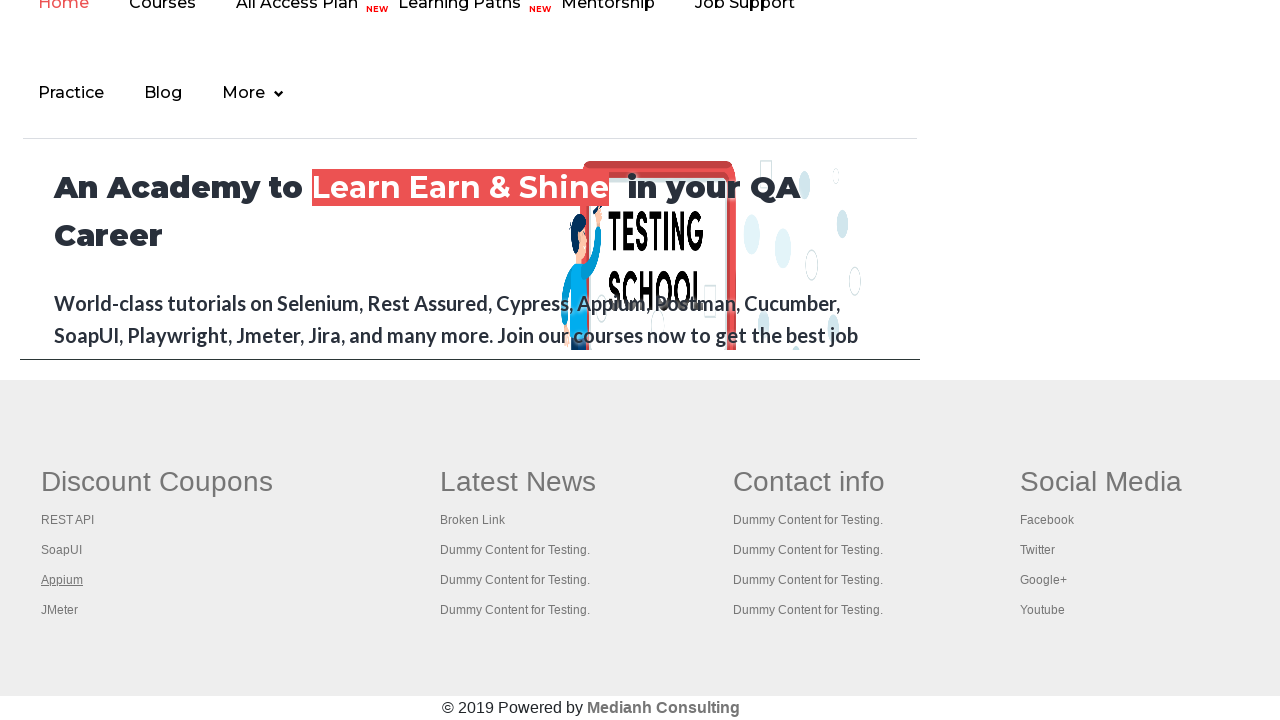

Opened footer link 4 in new tab using Ctrl+Click at (60, 610) on #gf-BIG >> xpath=//table/tbody/tr/td[1]/ul >> a >> nth=4
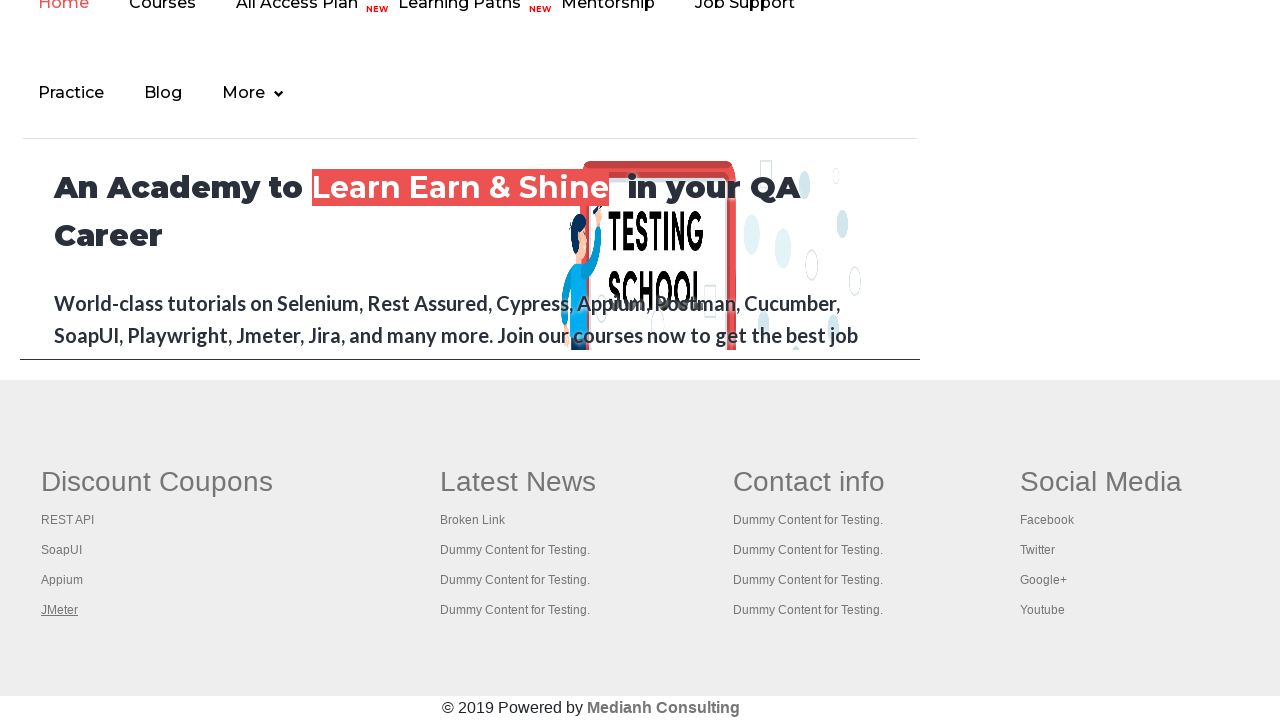

New page opened with title: Apache JMeter - Apache JMeter™
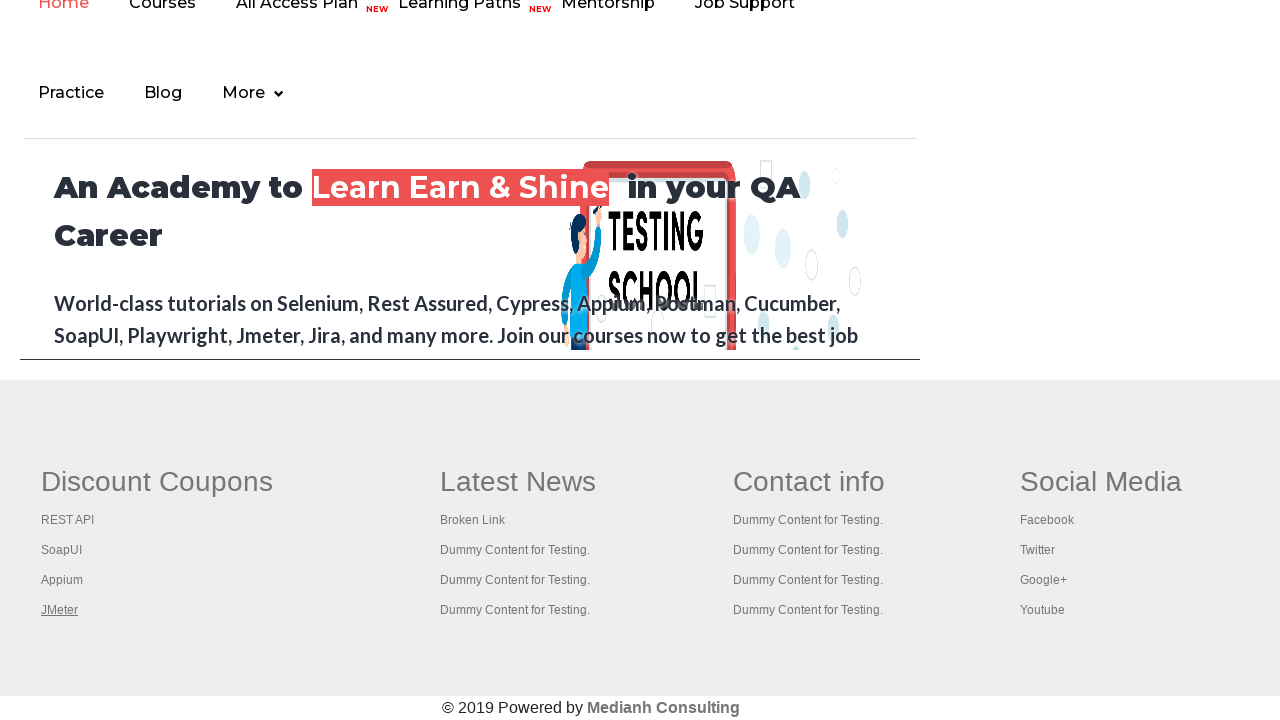

Closed new tab for footer link 4
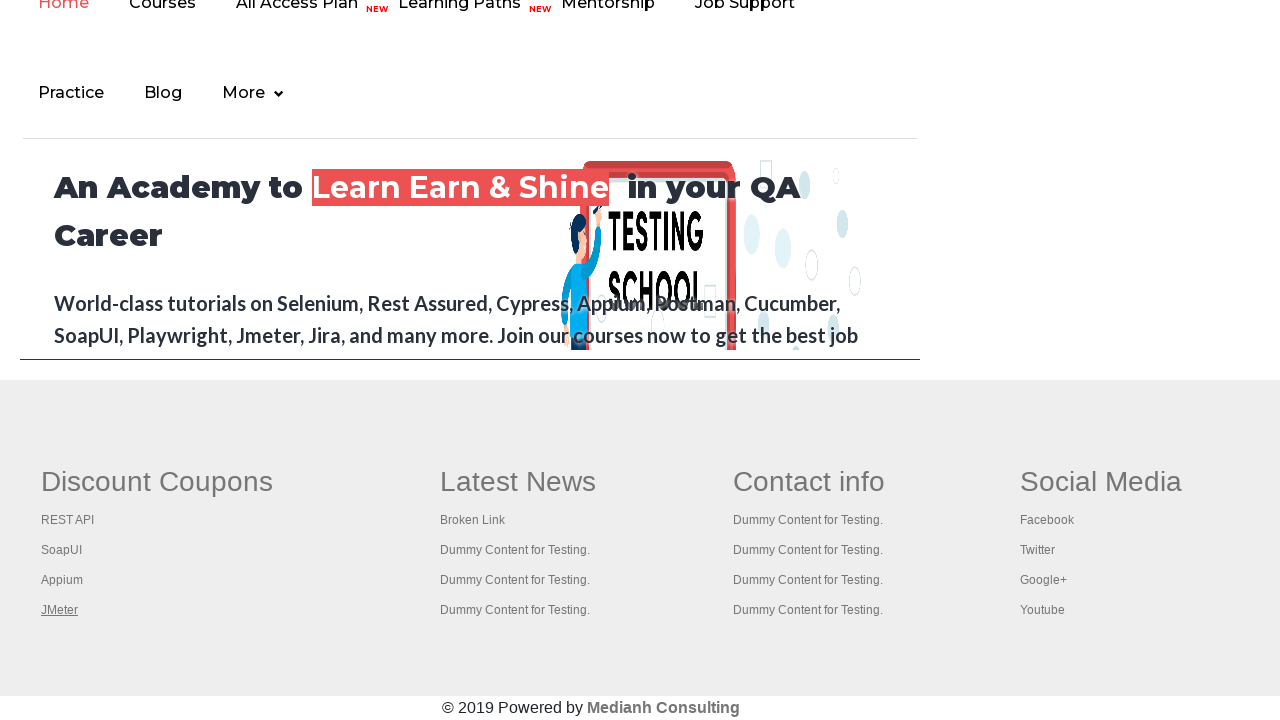

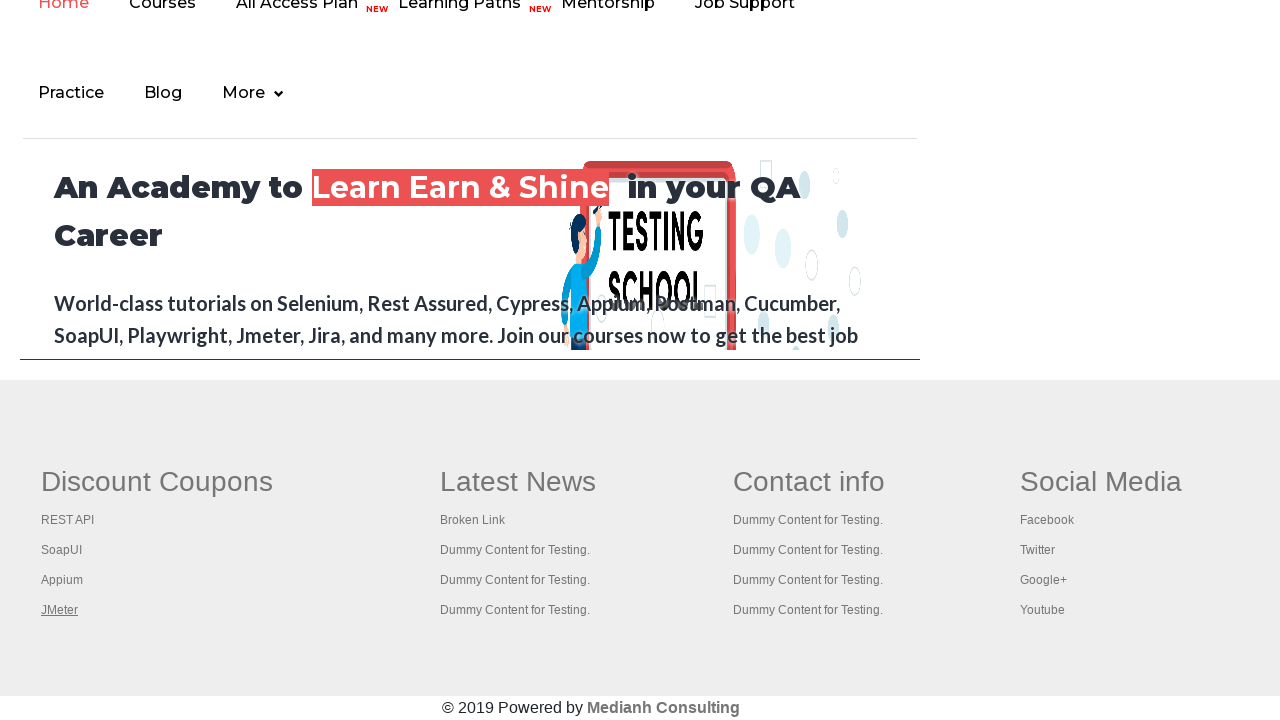